Tests JavaScript prompt alert handling by clicking the JS Prompt button, entering text into the alert, and accepting it

Starting URL: https://the-internet.herokuapp.com/javascript_alerts

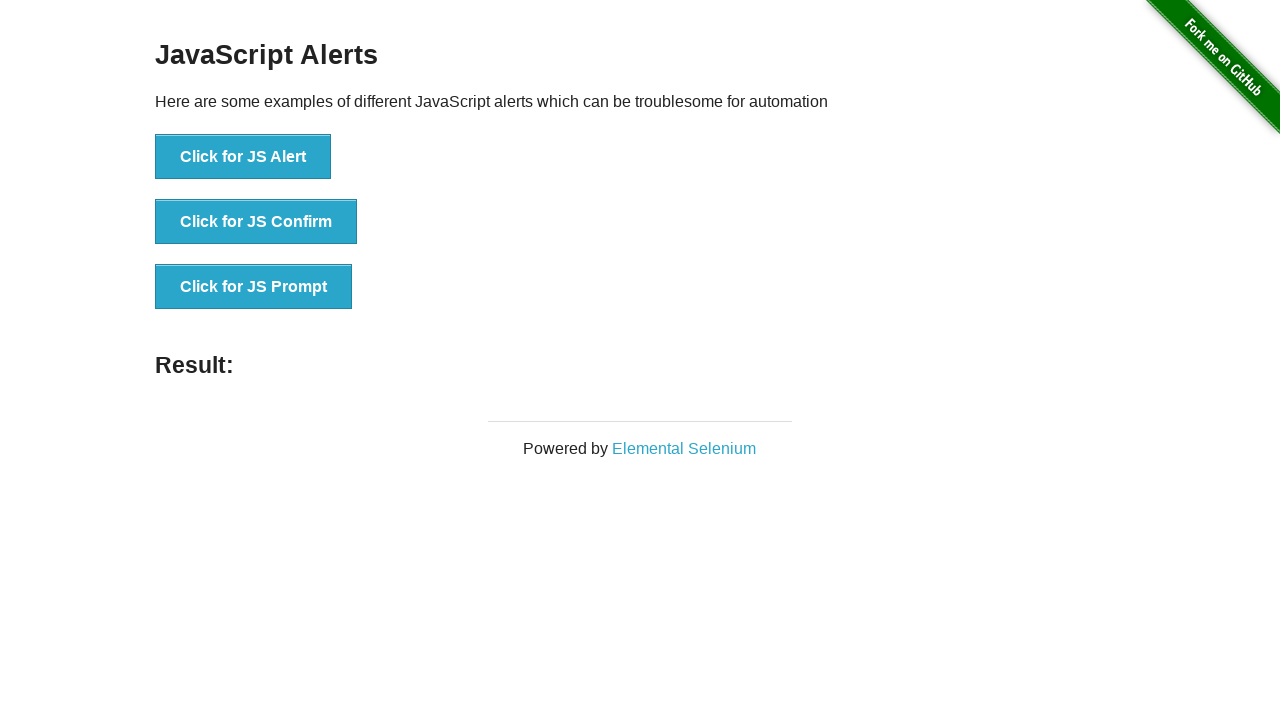

Clicked the JS Prompt button to trigger the prompt alert at (254, 287) on xpath=//button[@onclick='jsPrompt()']
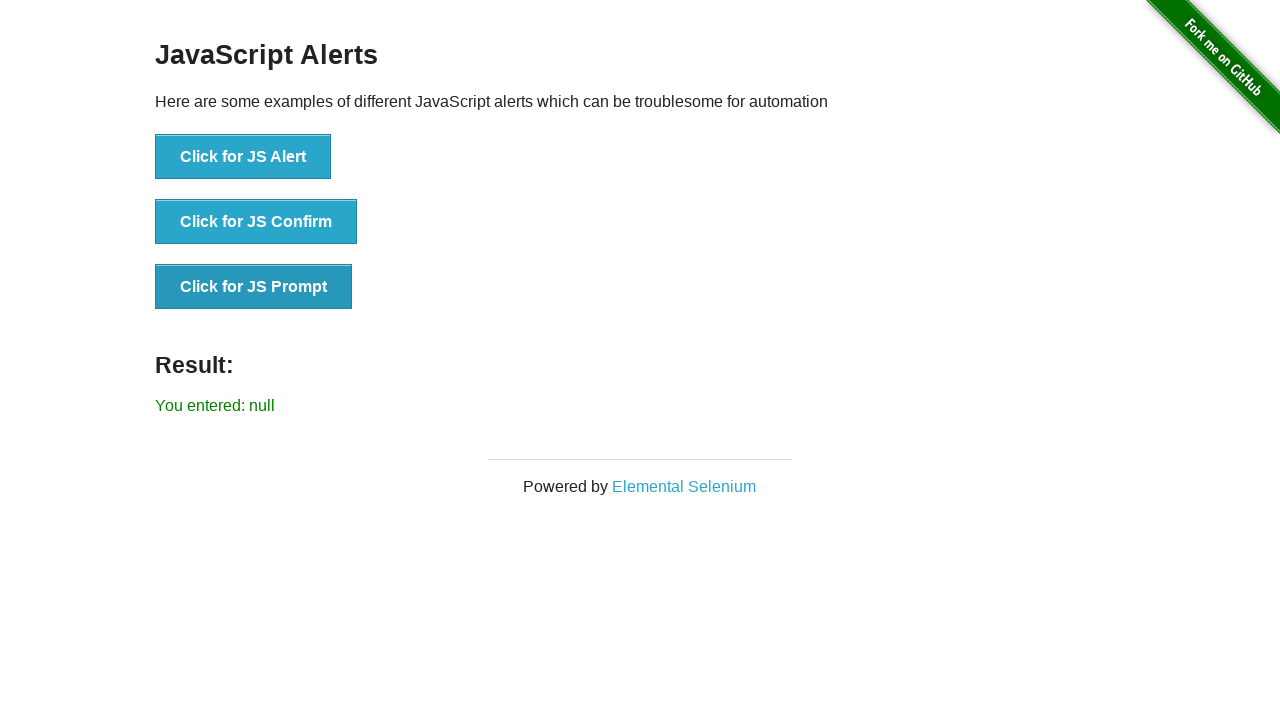

Set up dialog handler to accept prompt with 'Welcome' text
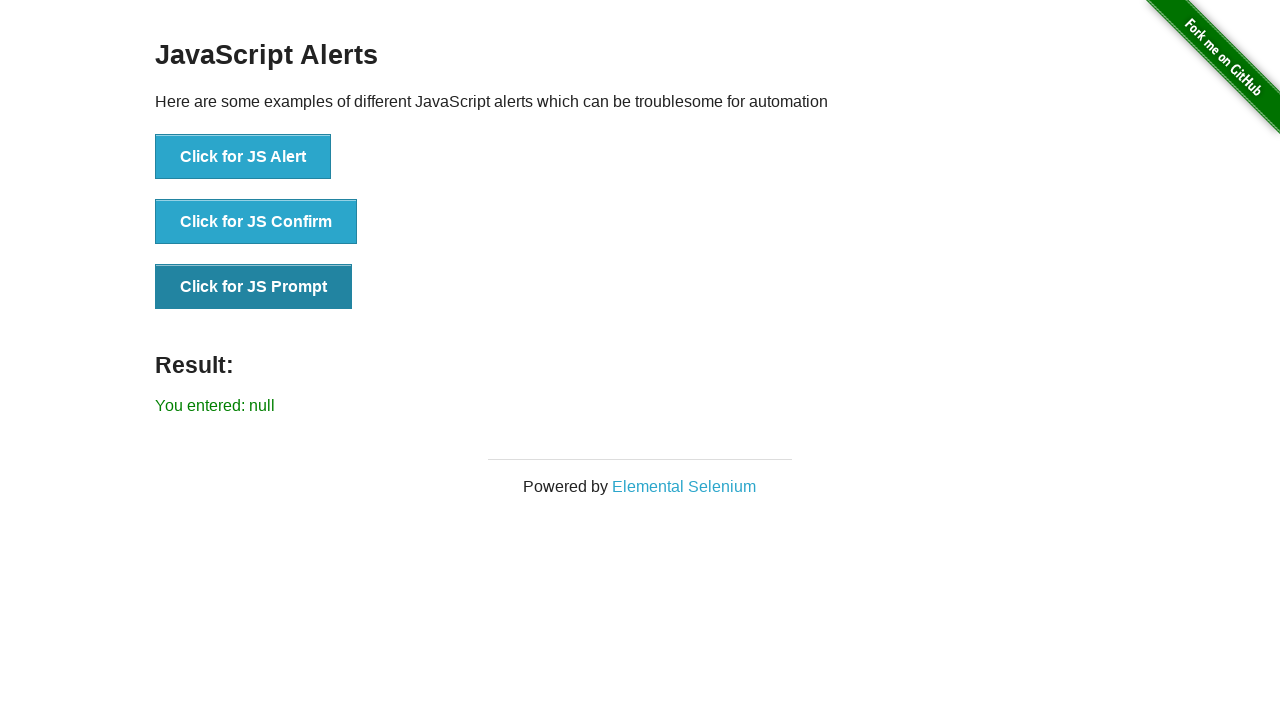

Clicked the JS Prompt button again to trigger the dialog with handler active at (254, 287) on xpath=//button[@onclick='jsPrompt()']
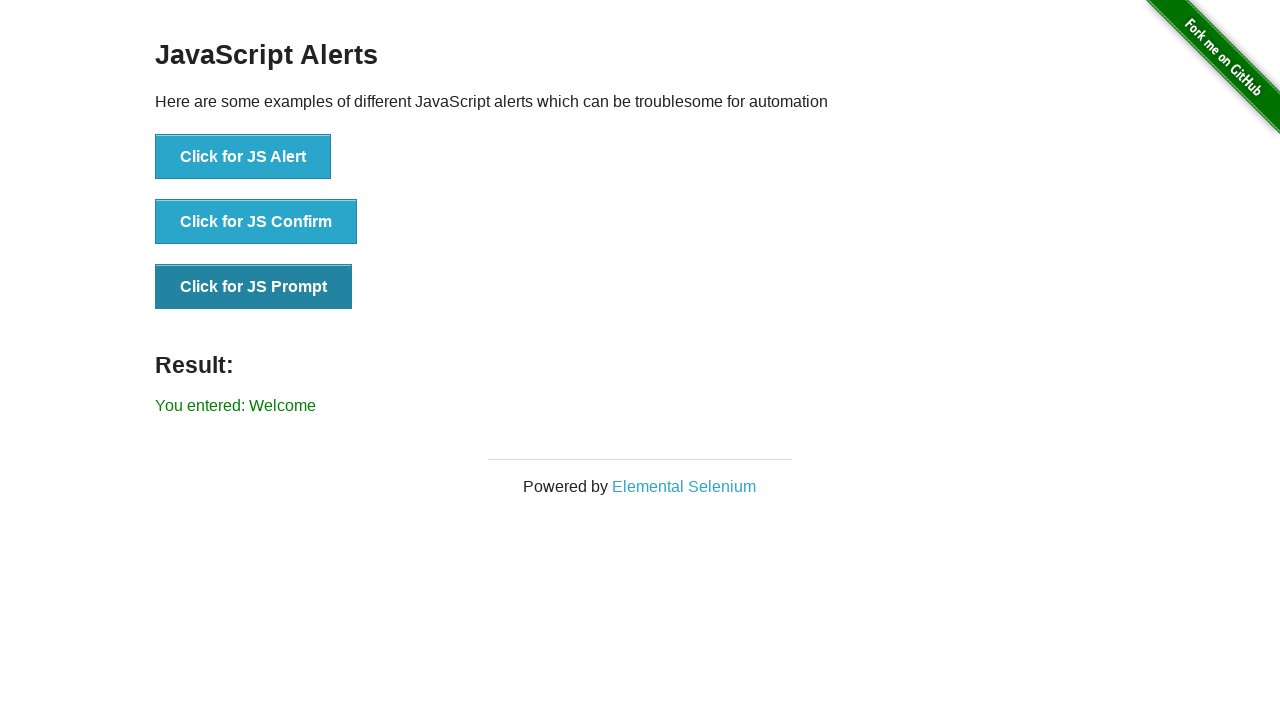

Result element appeared after accepting the prompt
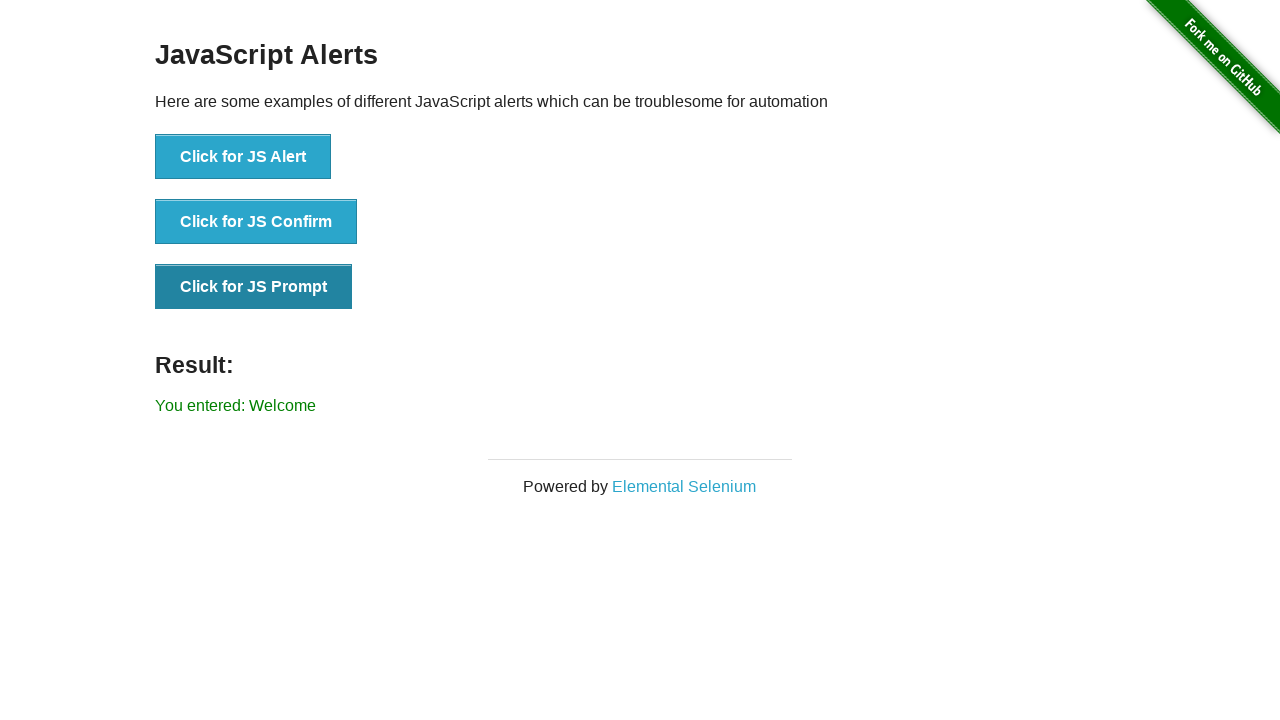

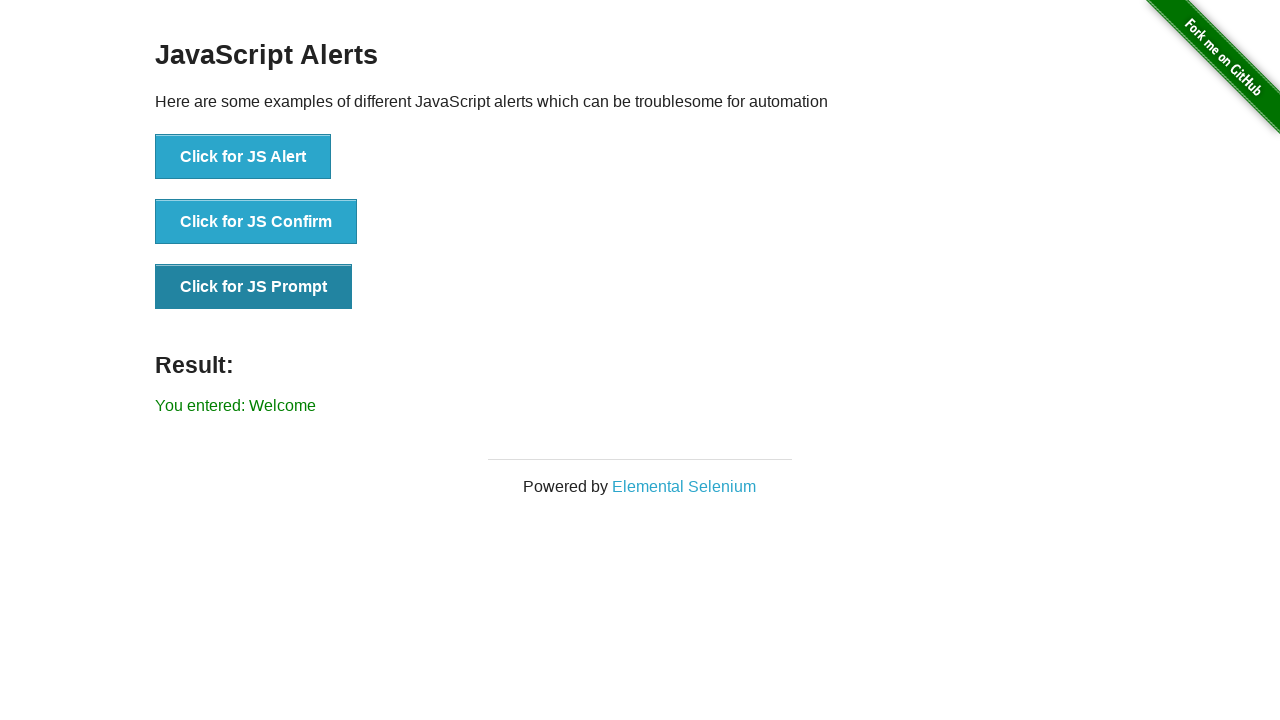